Tests modal popup functionality by clicking a button to open a modal, checking a checkbox within it, and submitting the form to display a result

Starting URL: https://www.qa-practice.com/elements/popup/modal

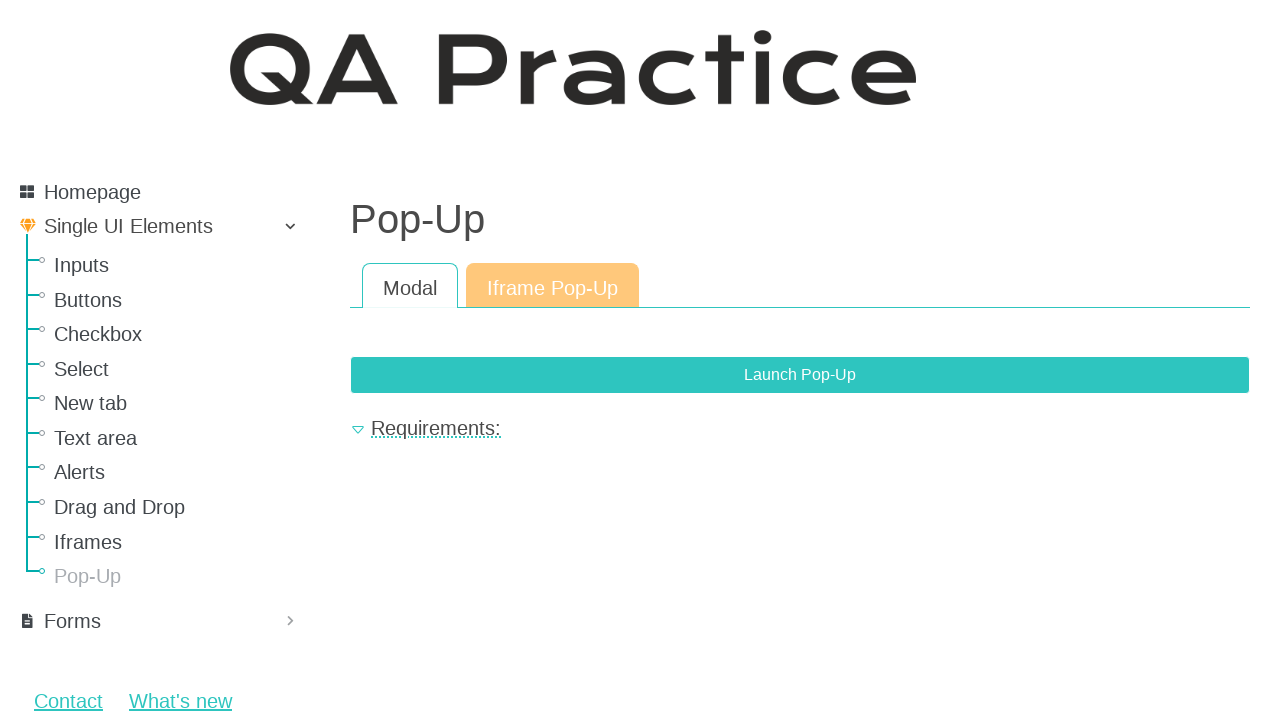

Clicked button to open modal popup at (800, 375) on .btn-primary
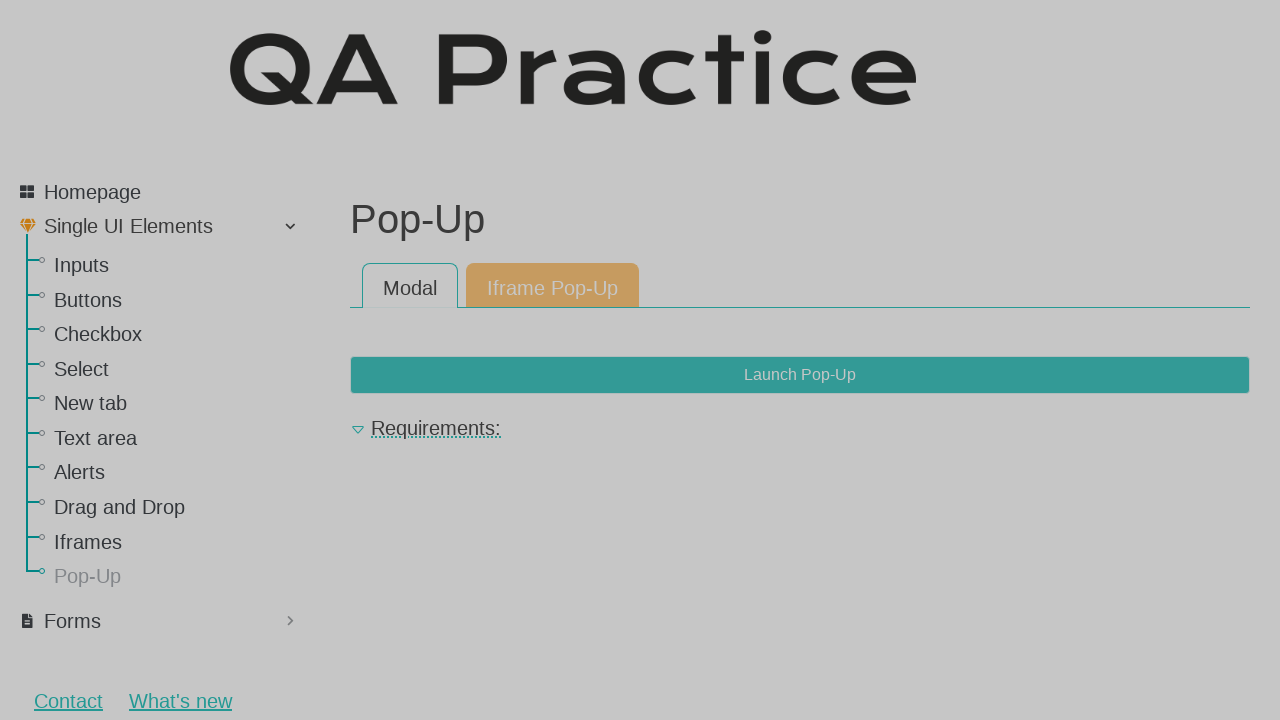

Modal popup appeared with checkbox element
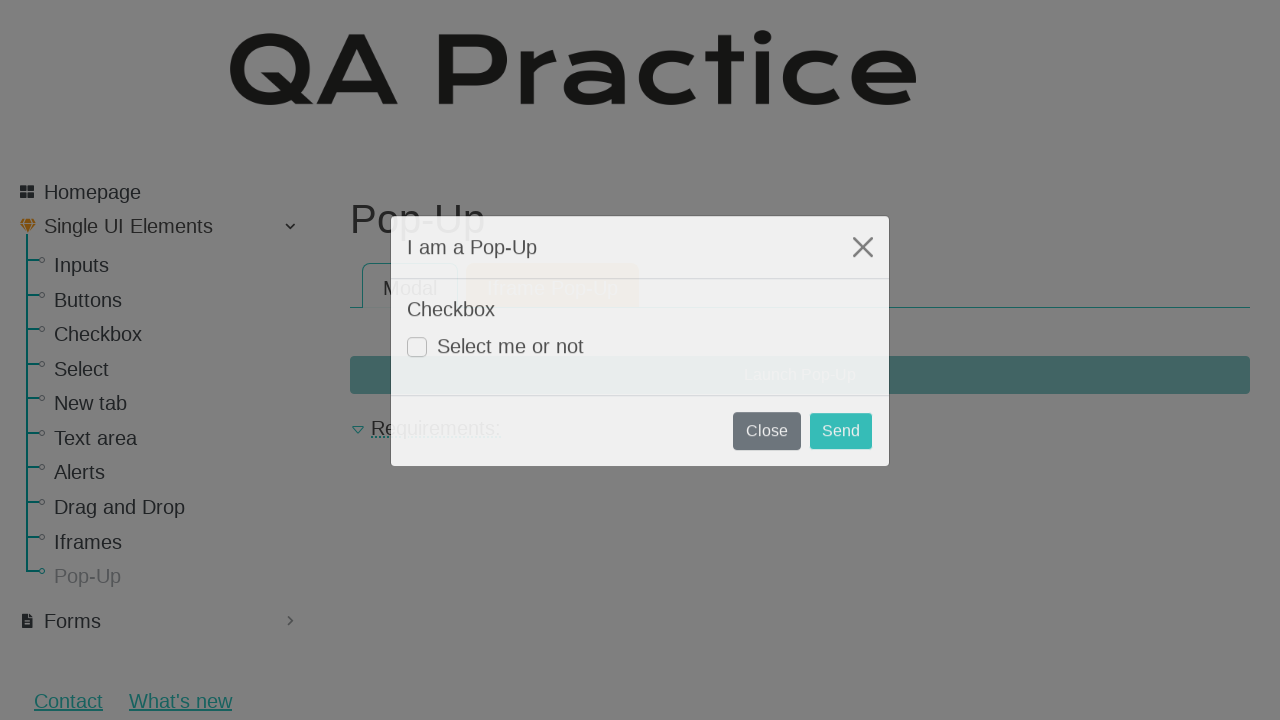

Checked the checkbox within the modal at (417, 366) on #id_checkbox_0
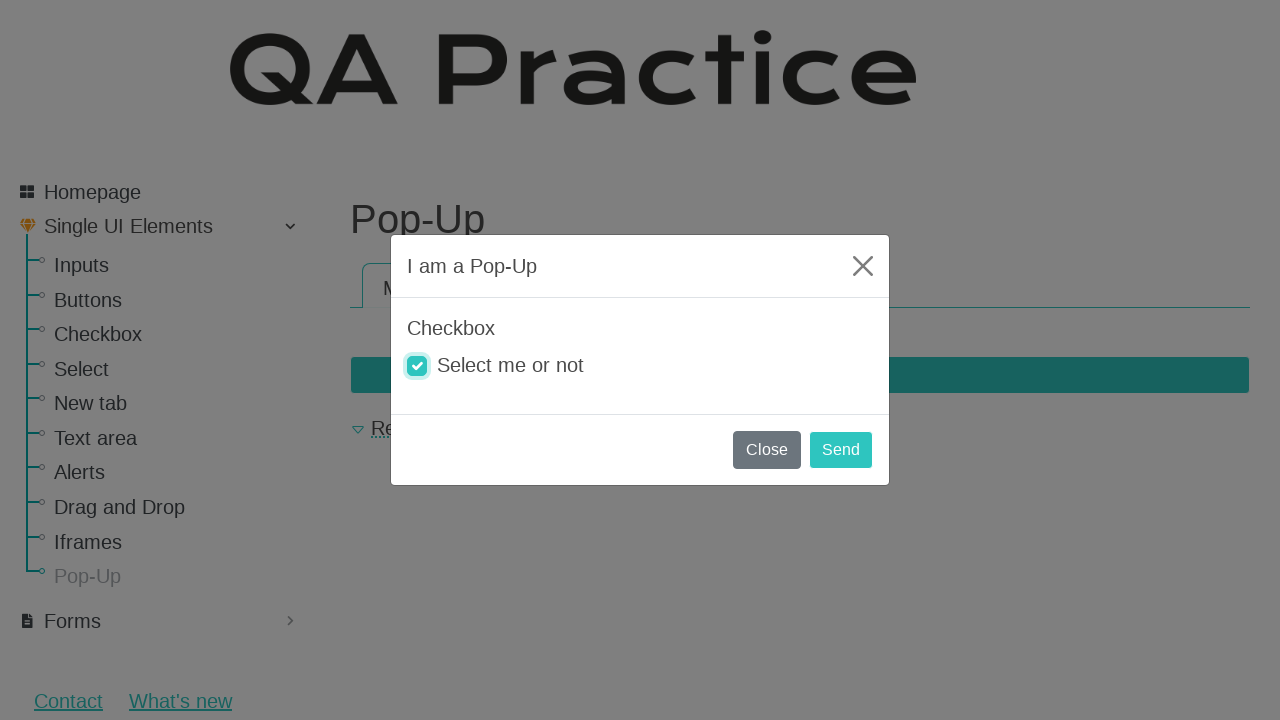

Clicked submit button to submit the form at (841, 450) on [form='id-checkbox-form']
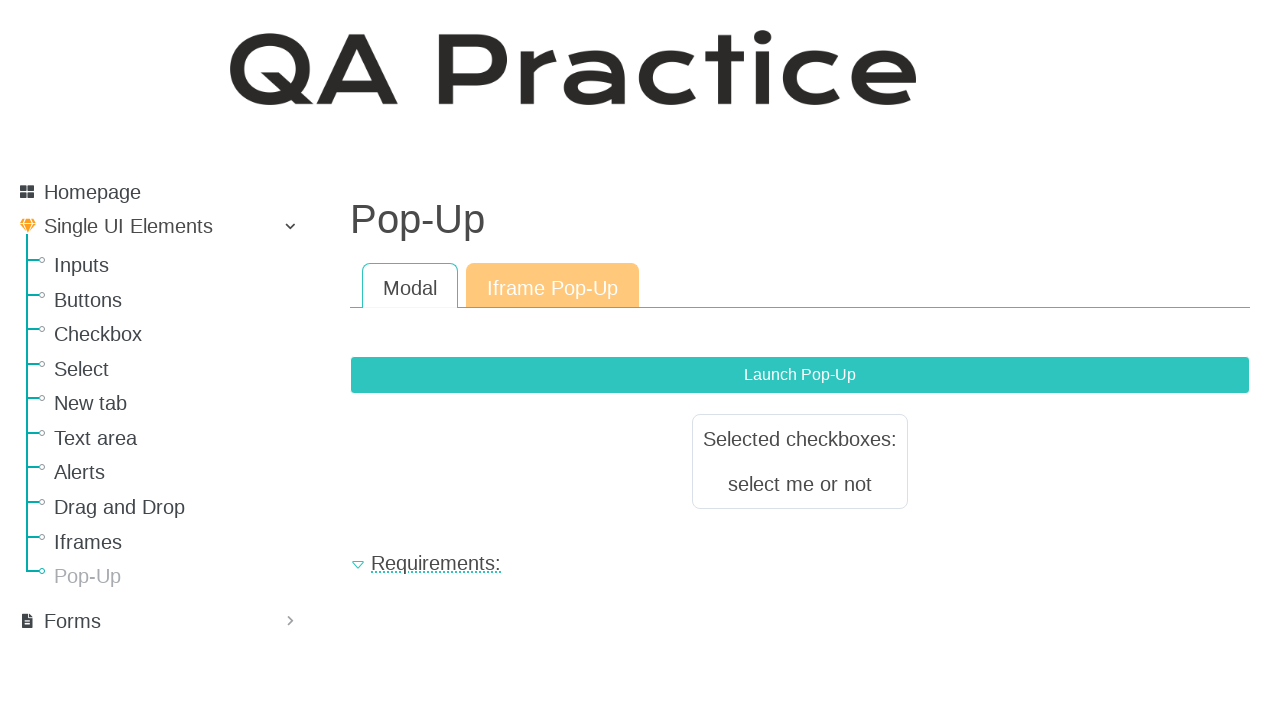

Result text appeared after form submission
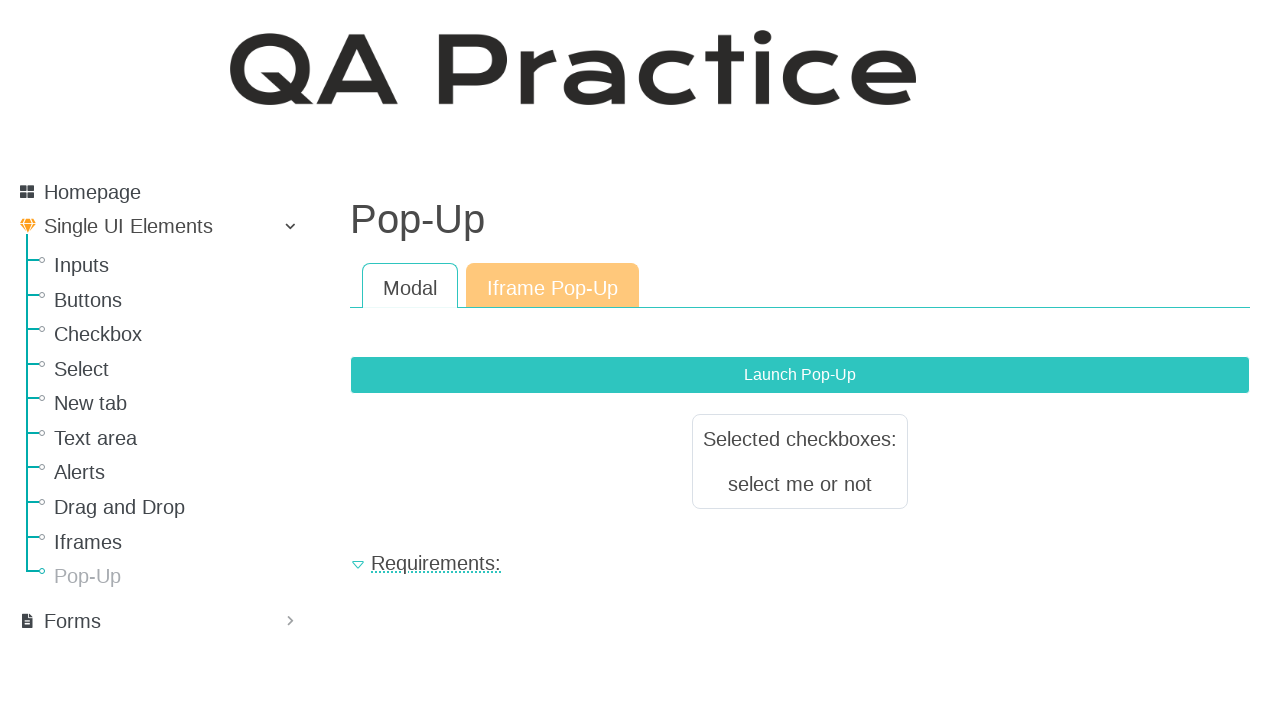

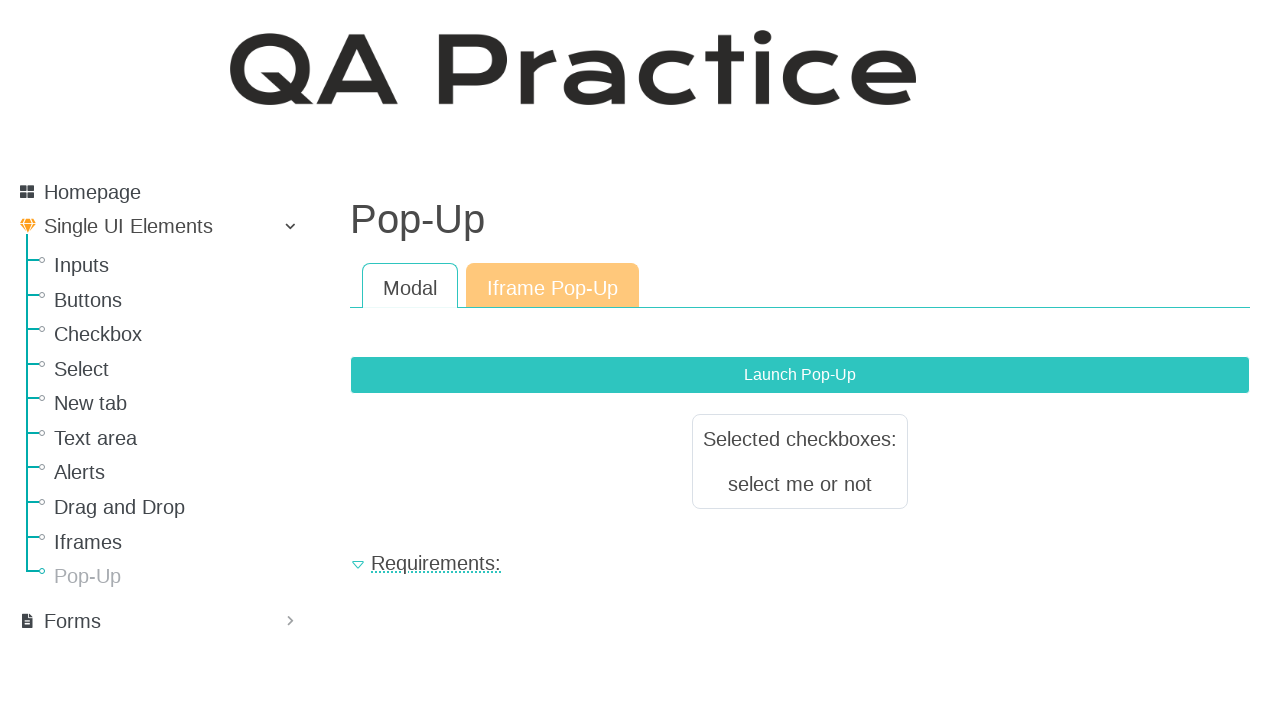